Navigates to YouTube.com and retrieves the page title

Starting URL: https://www.youtube.com

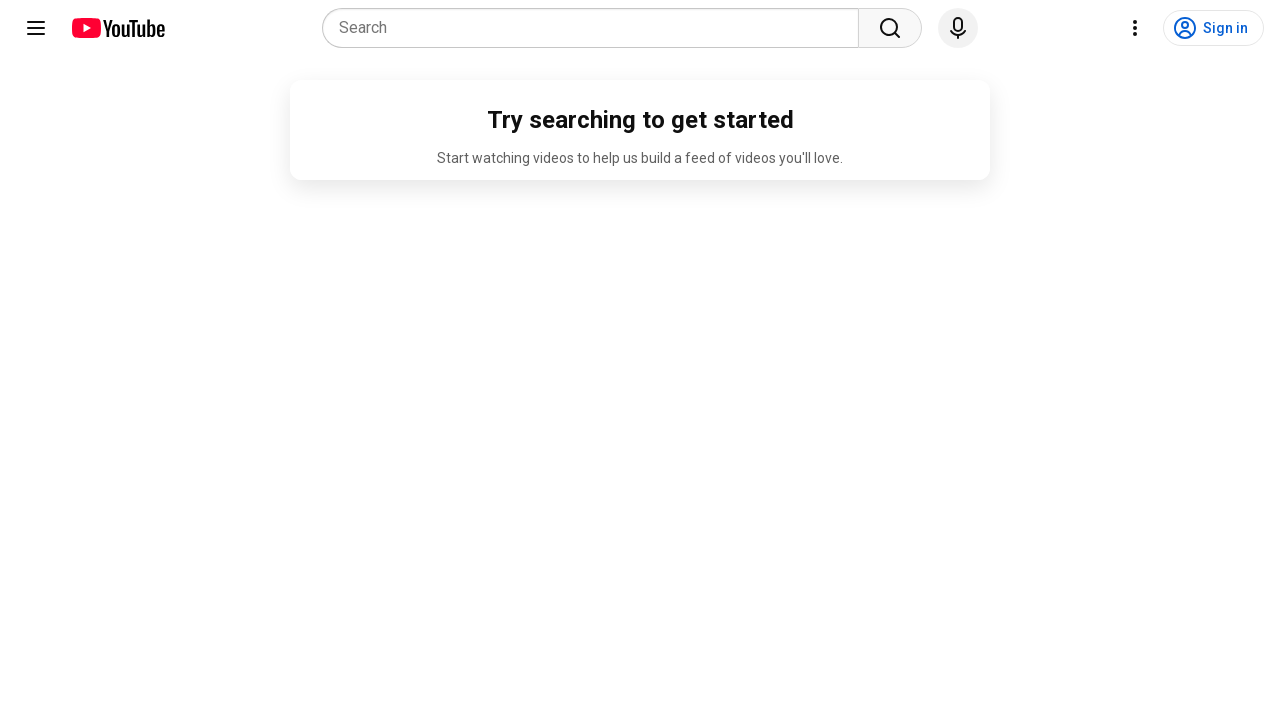

Navigated to YouTube.com
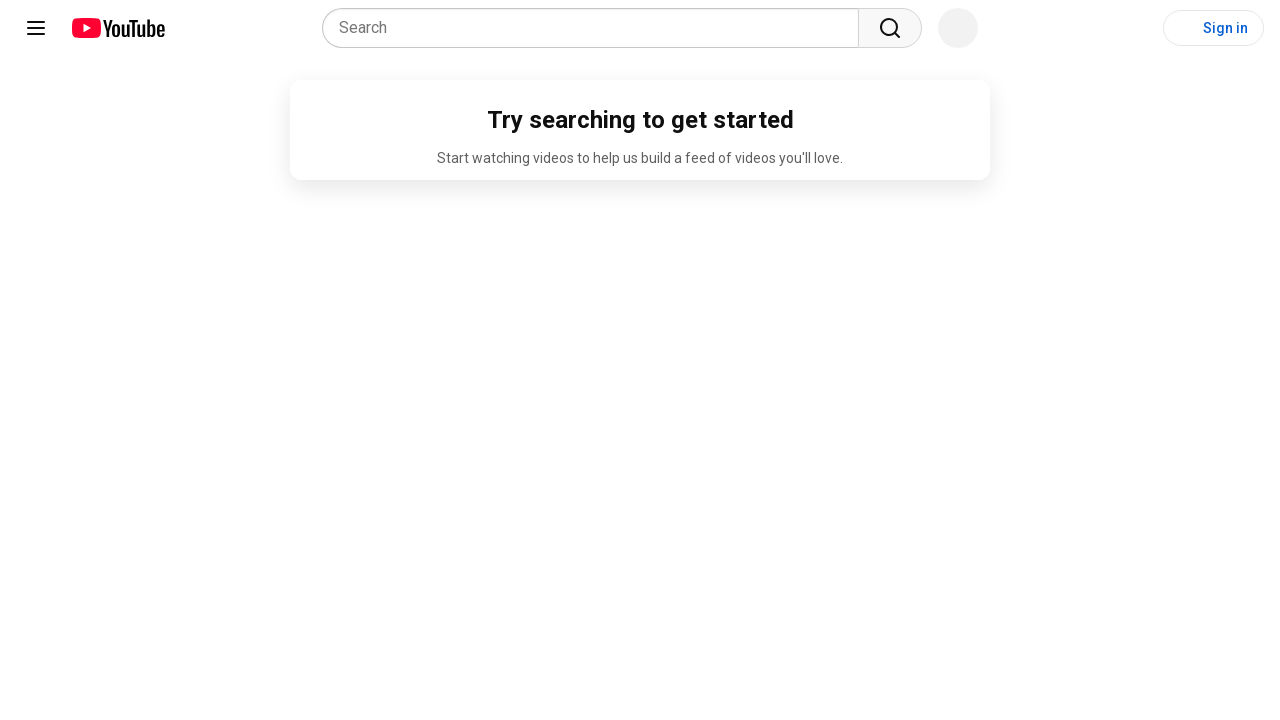

Waited for page DOM to be fully loaded
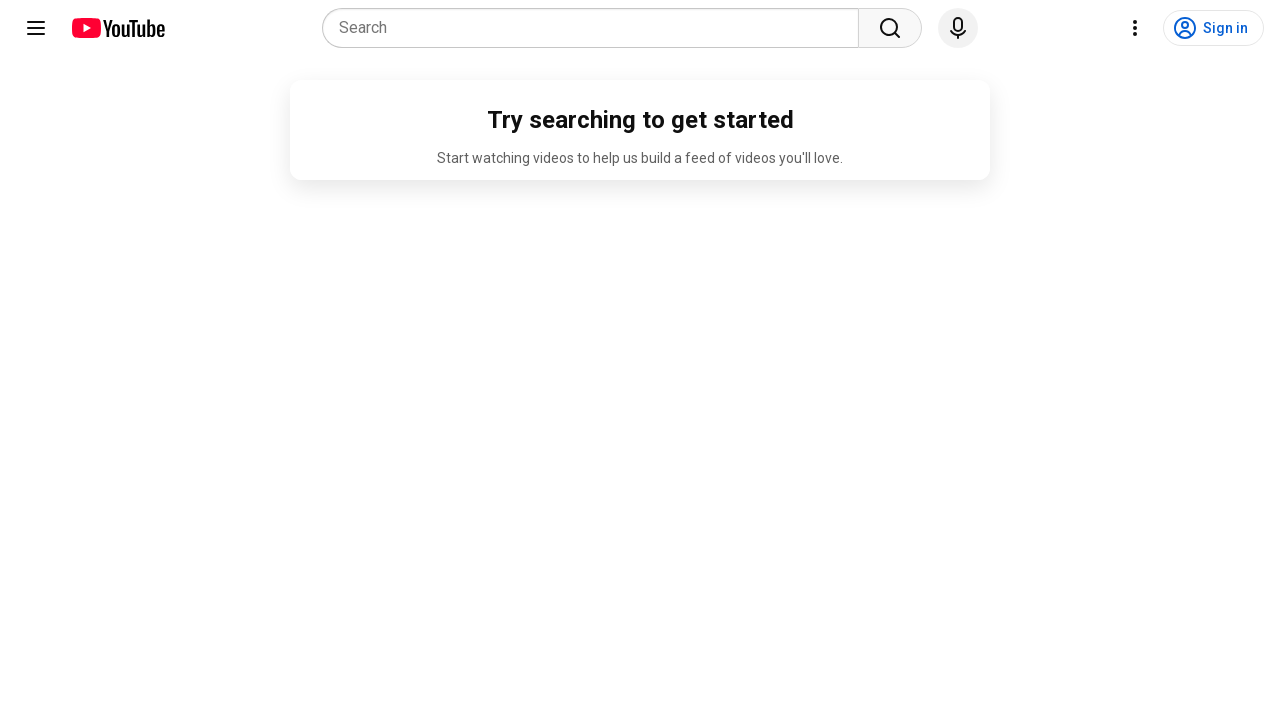

Retrieved page title: YouTube
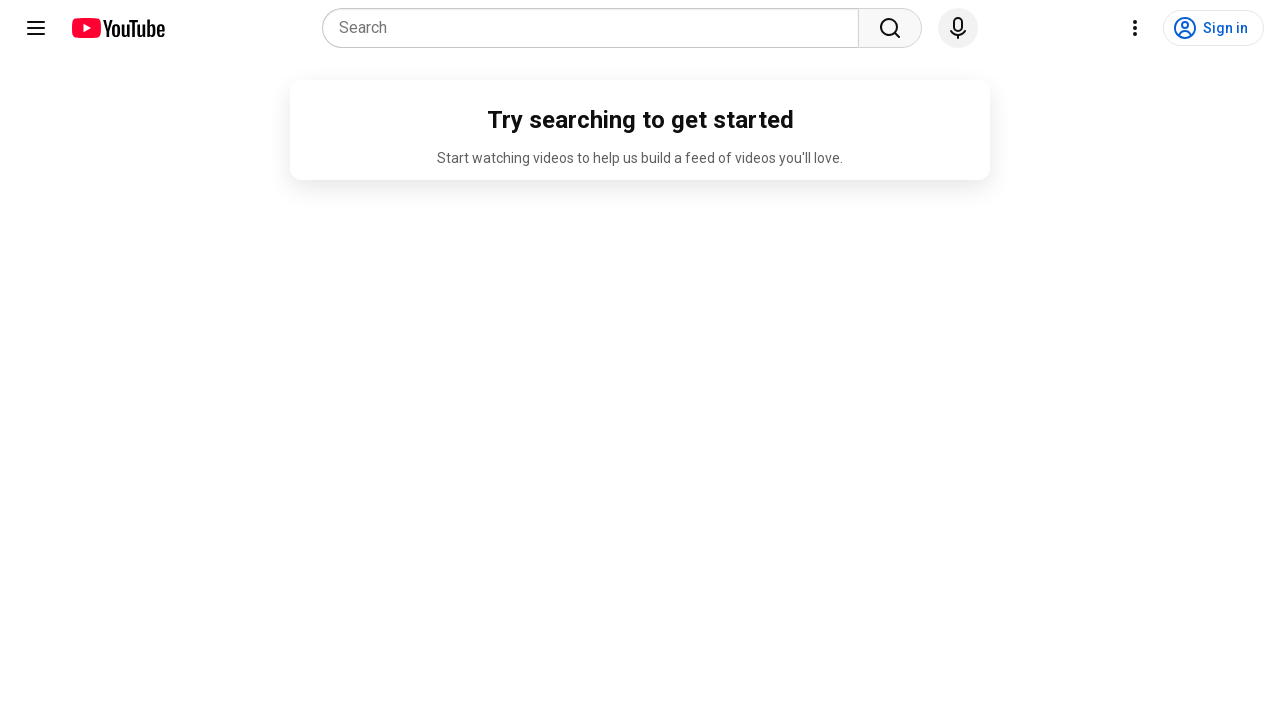

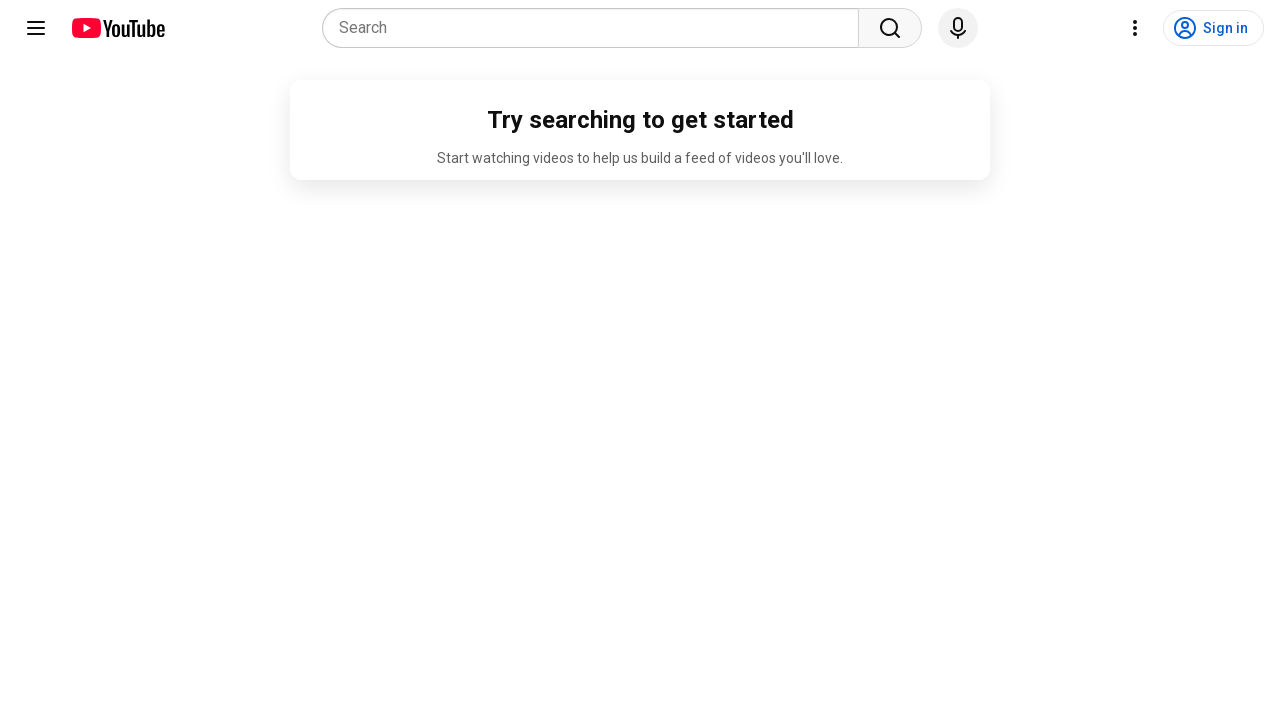